Navigates to the team page and verifies the names of the three creators

Starting URL: https://www.99-bottles-of-beer.net/

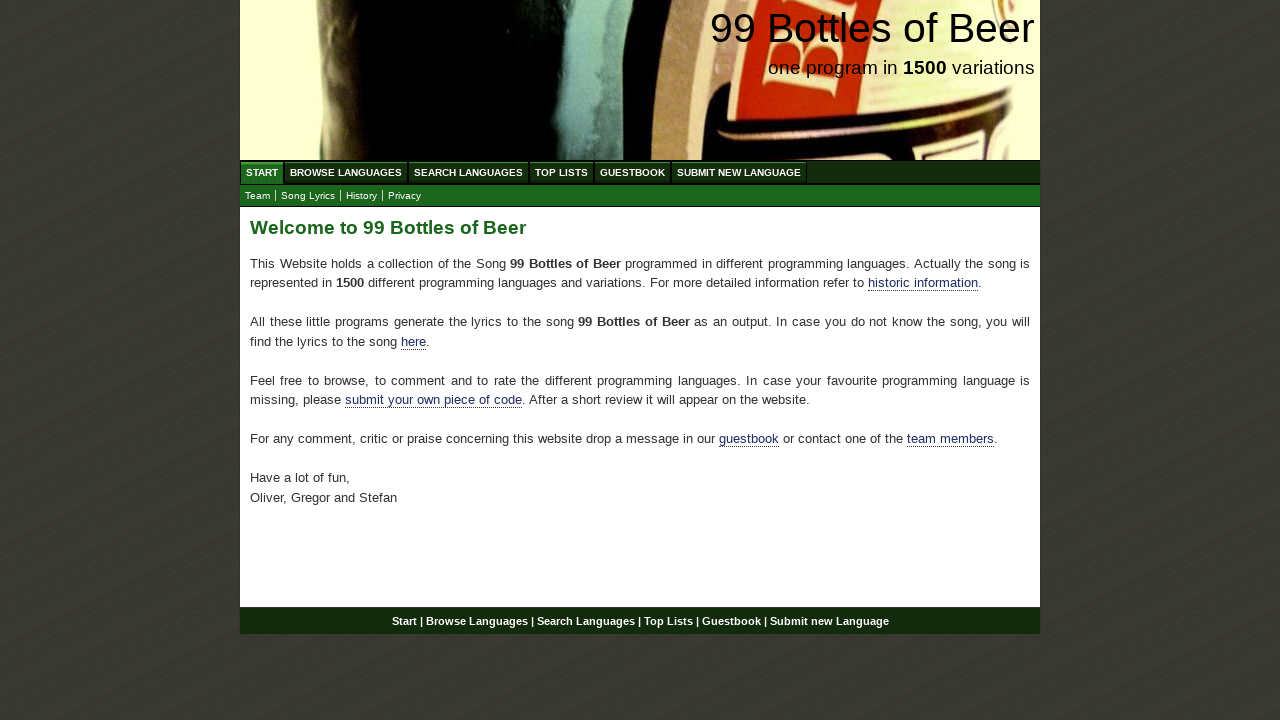

Clicked on The Team submenu item at (258, 196) on xpath=//body/div[@id='wrap']/div[@id='navigation']/ul[@id='submenu']/li/a[@href=
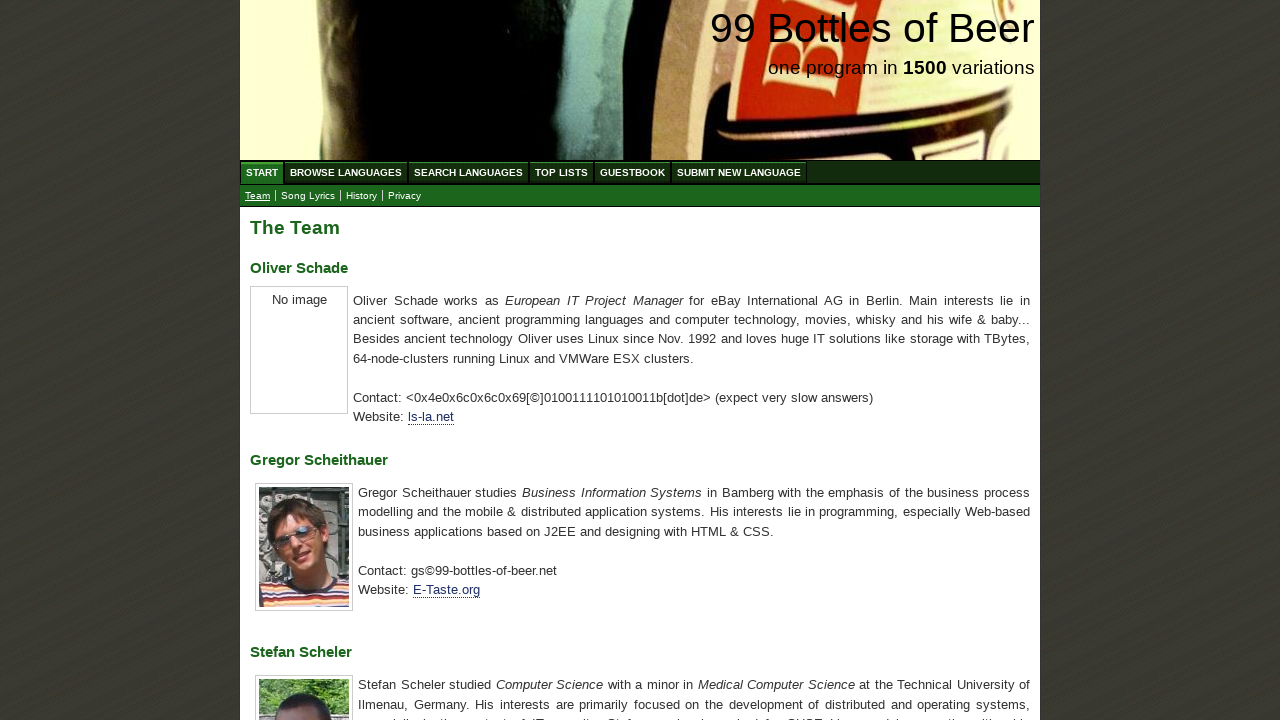

Located first team member element (Oliver)
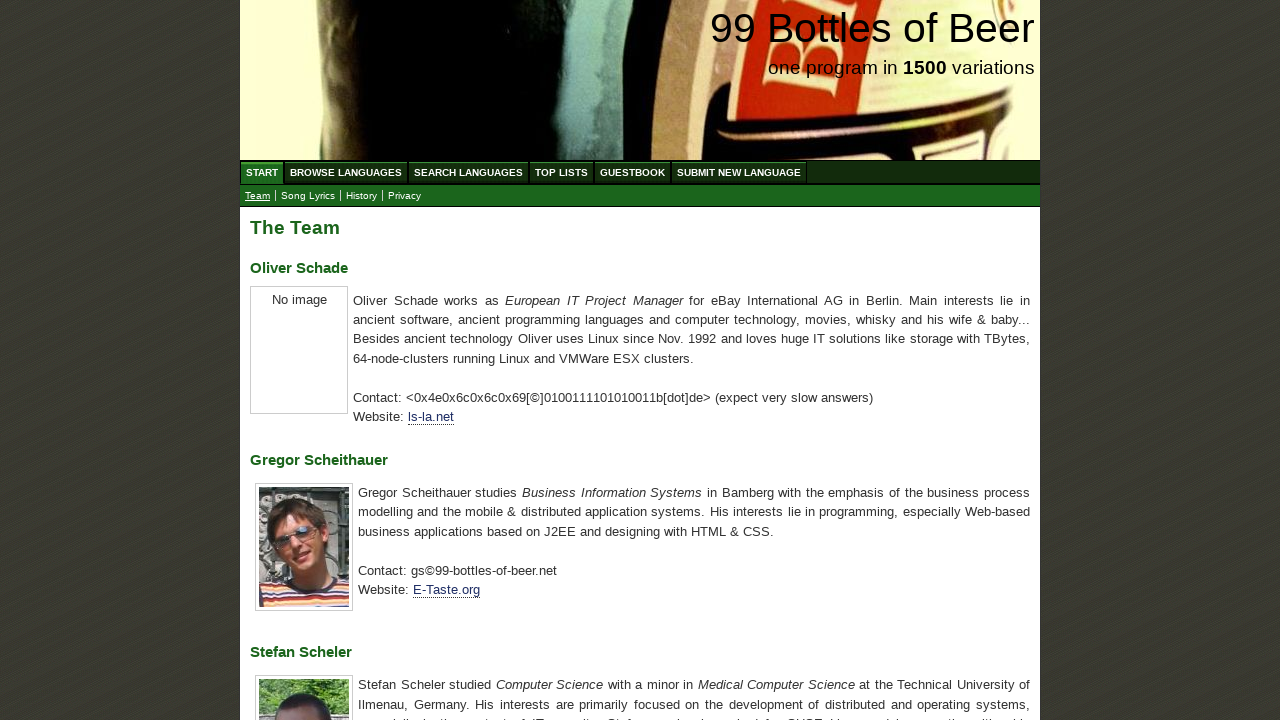

Located Gregor Scheithauer team member element
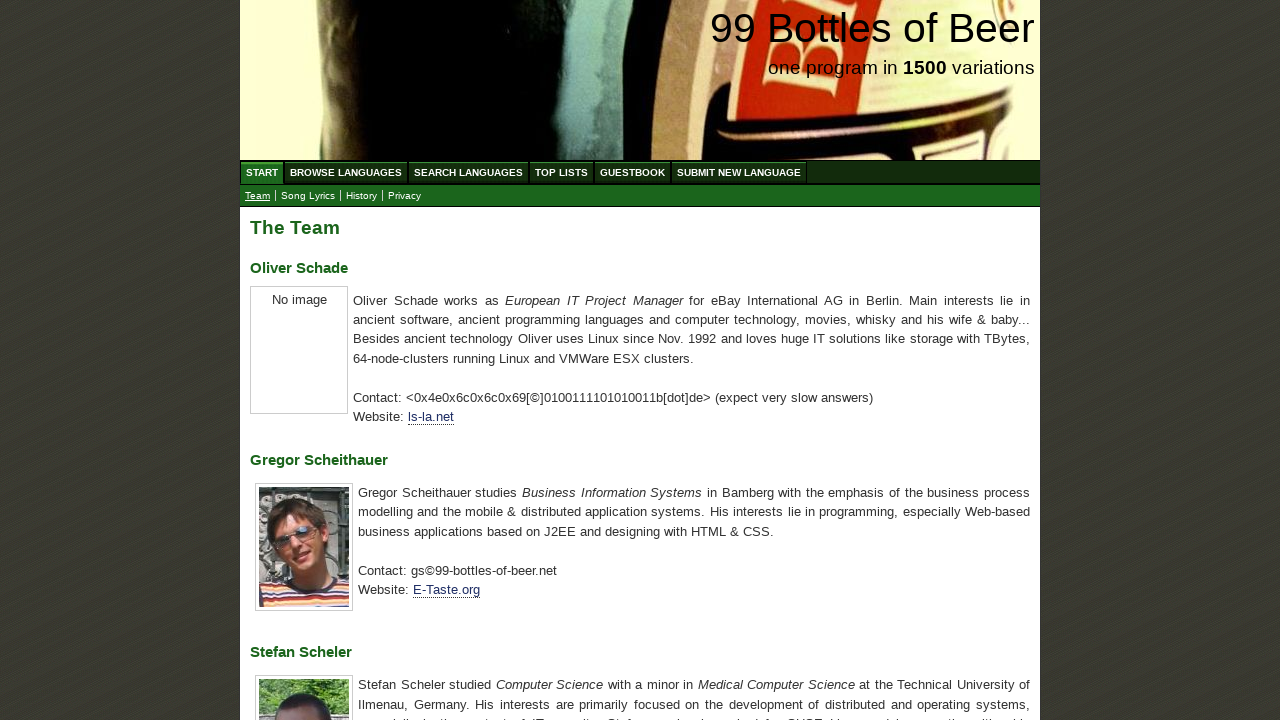

Located Stefan Scheler team member element
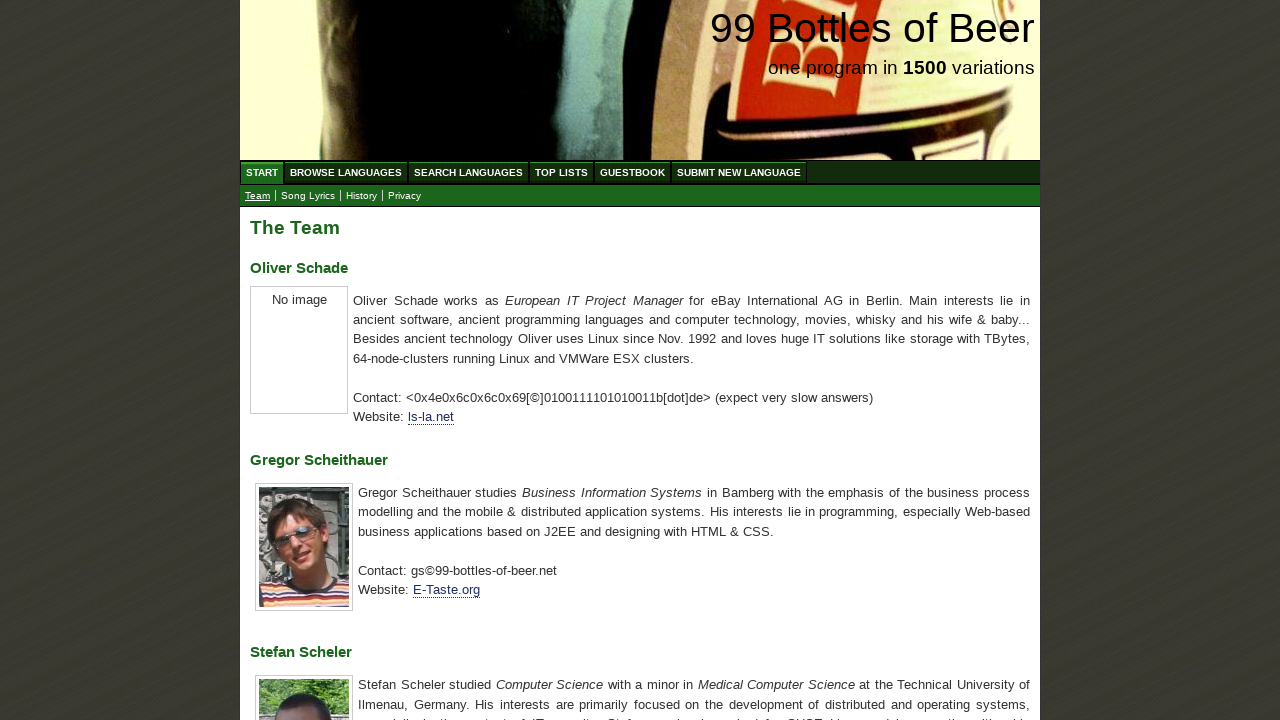

Verified Oliver Schade is the first creator
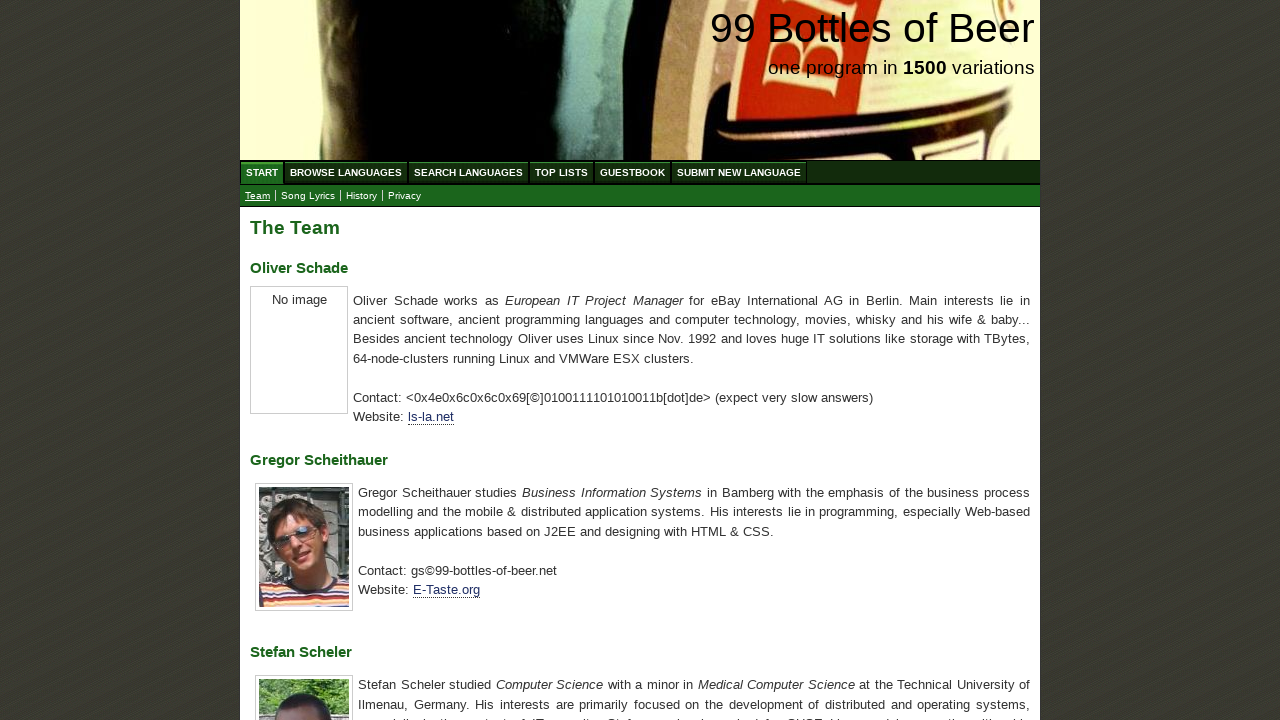

Verified Gregor Scheithauer is a creator
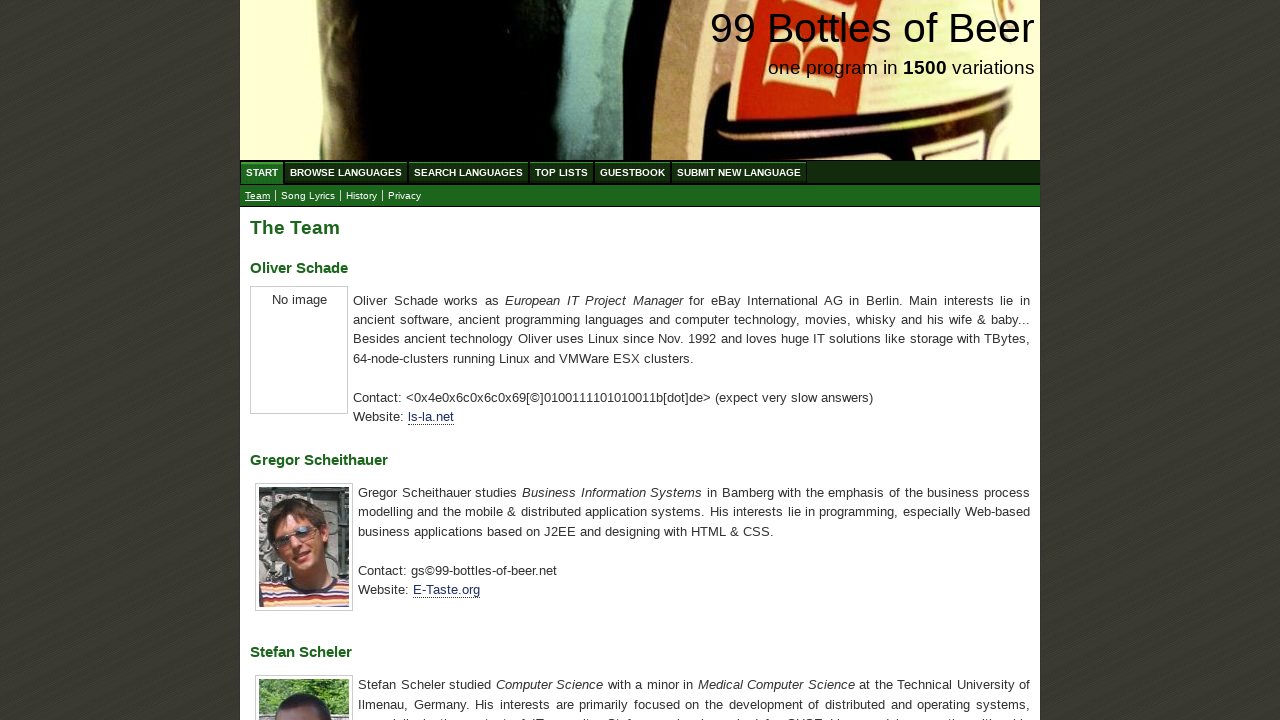

Verified Stefan Scheler is a creator
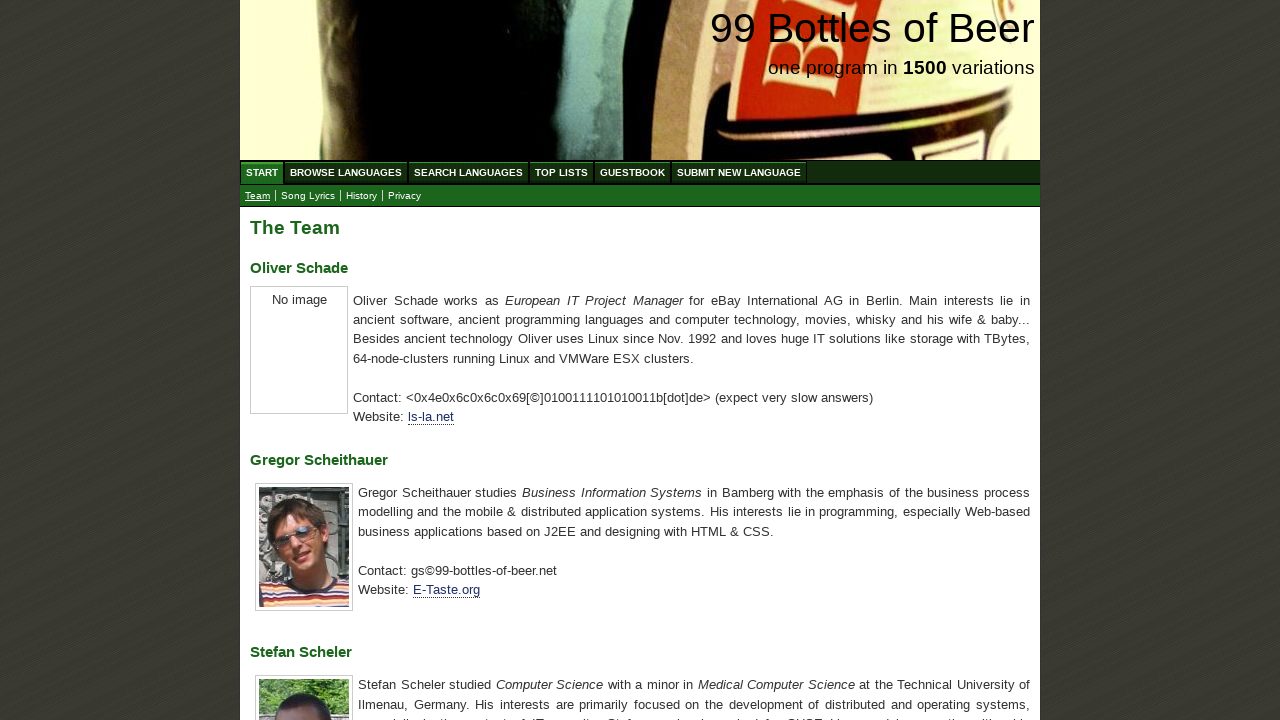

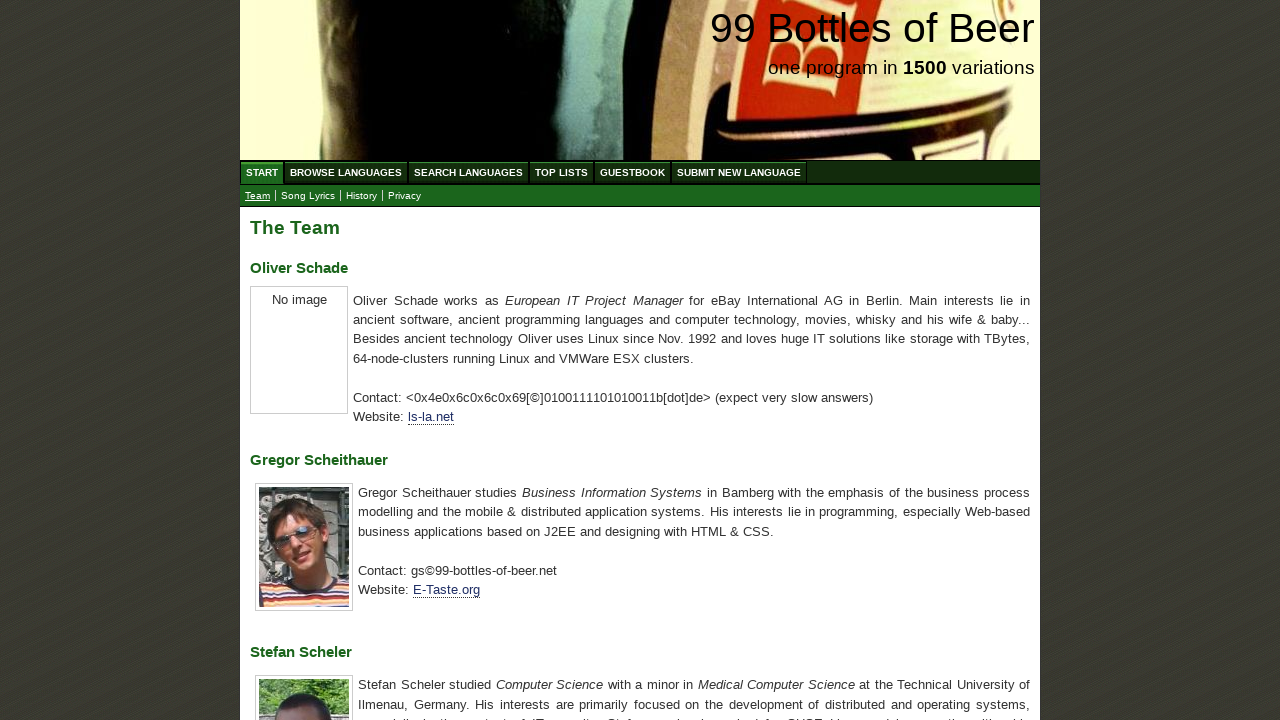